Opens a YouTube video page and expands the video description by clicking the expand button

Starting URL: https://www.youtube.com/watch?v=I3G5YB6bp7o

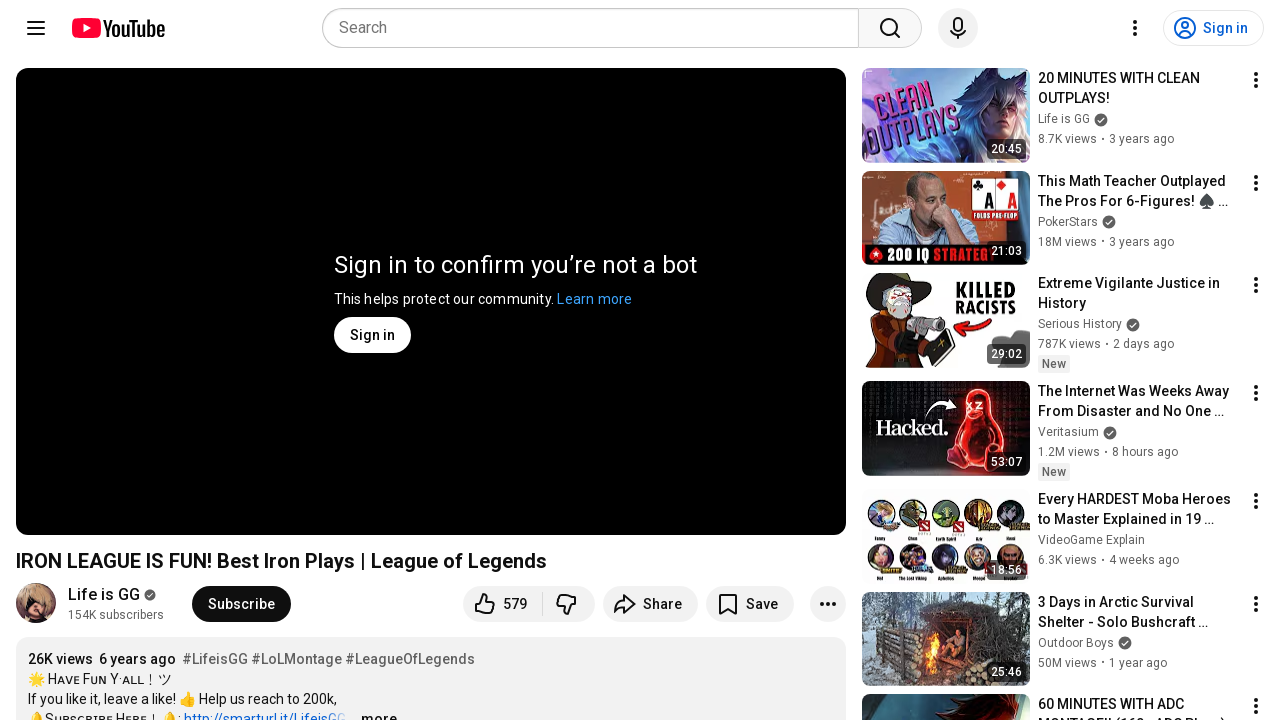

Waited 10 seconds for YouTube video page to load
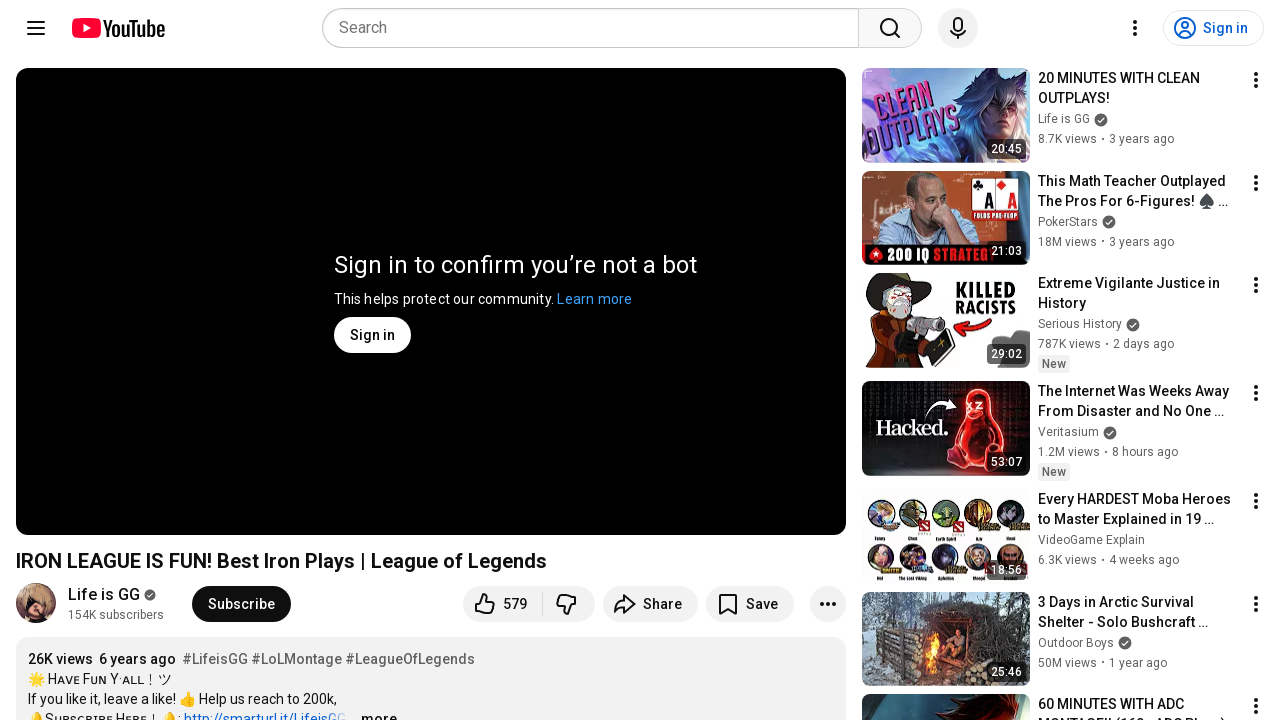

Clicked expand button to show full video description at (373, 710) on tp-yt-paper-button#expand
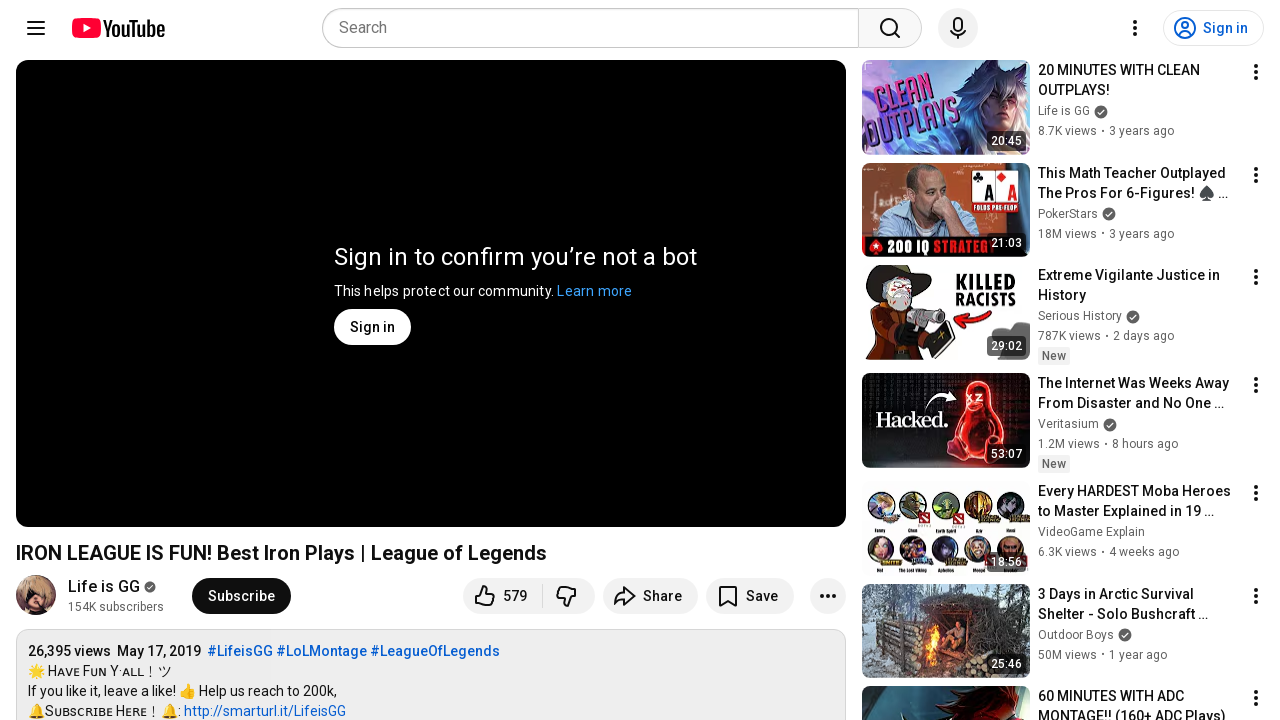

Waited 2 seconds for description to expand
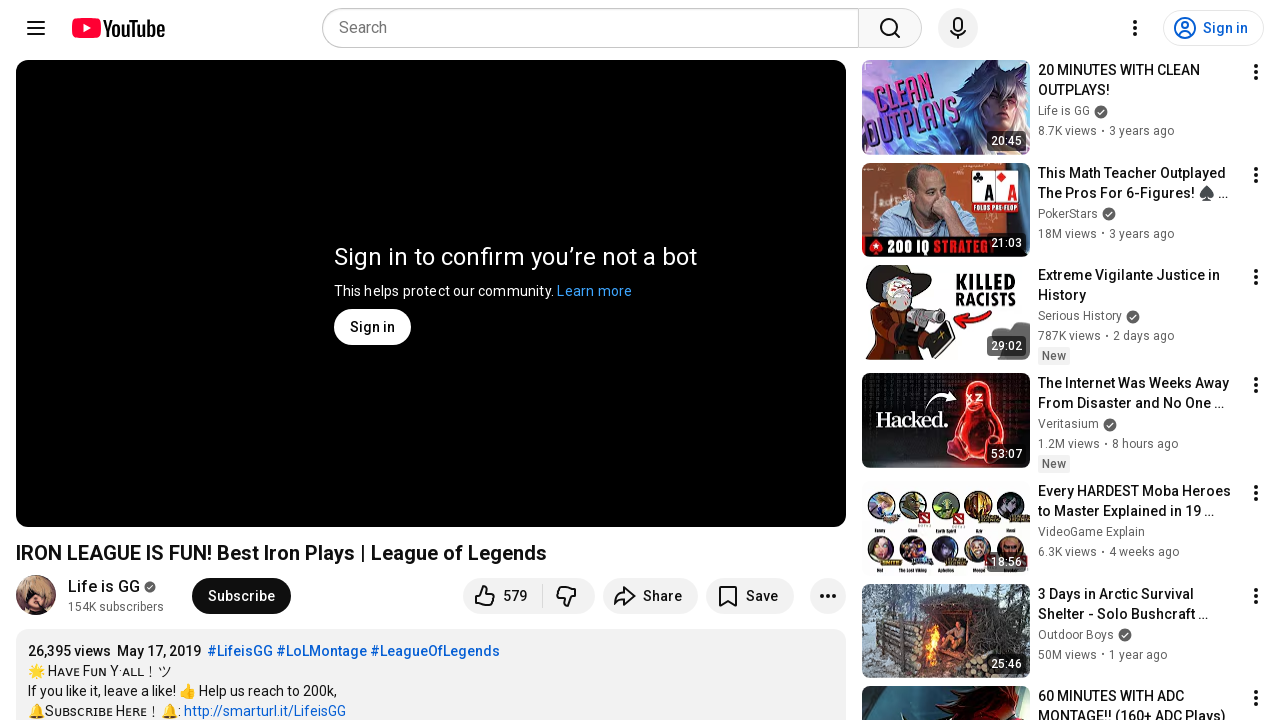

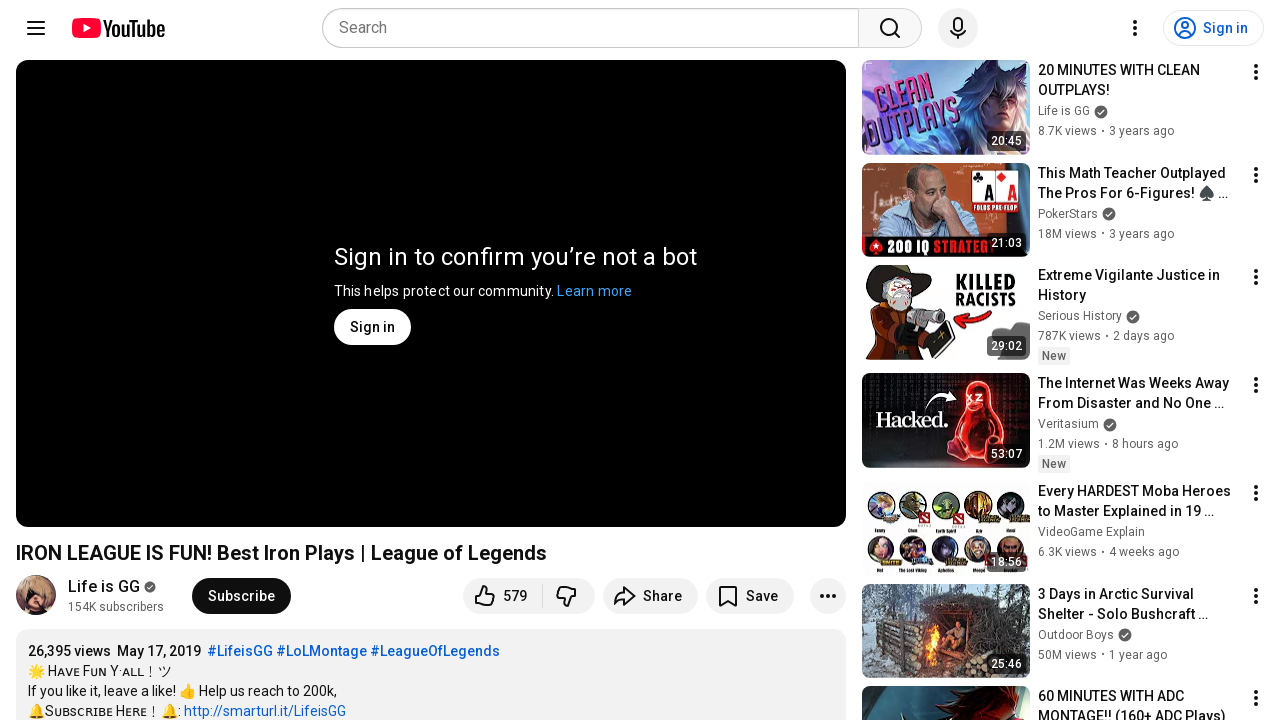